Tests radio button selection by clicking different radio button options

Starting URL: https://demoqa.com/radio-button

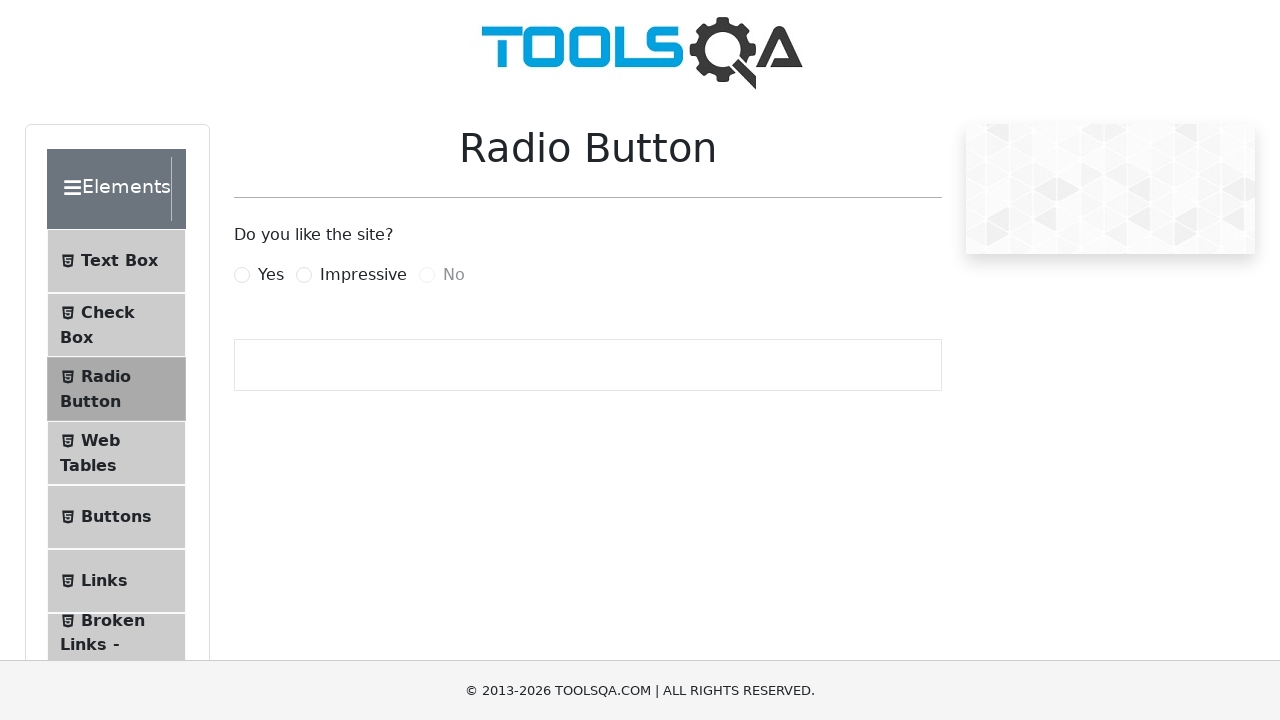

Clicked 'Yes' radio button at (271, 275) on xpath=//label[@for='yesRadio']
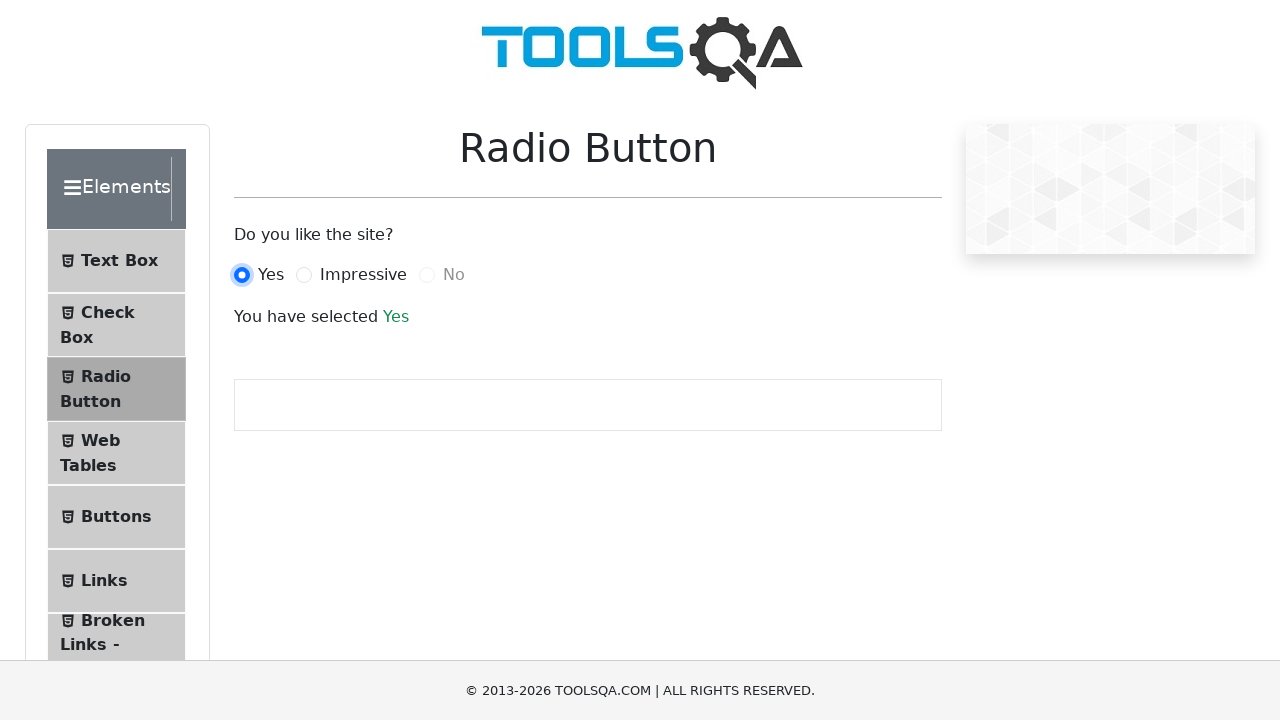

Clicked 'Impressive' radio button at (363, 275) on xpath=//label[@for='impressiveRadio']
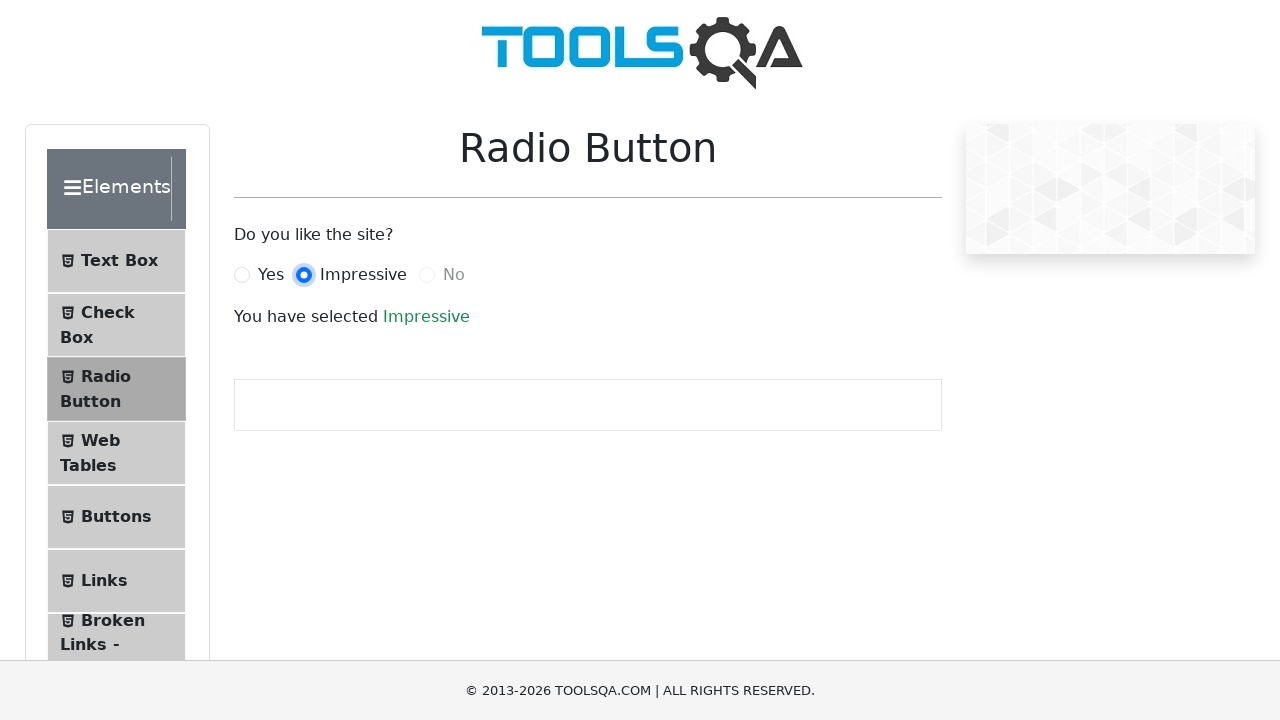

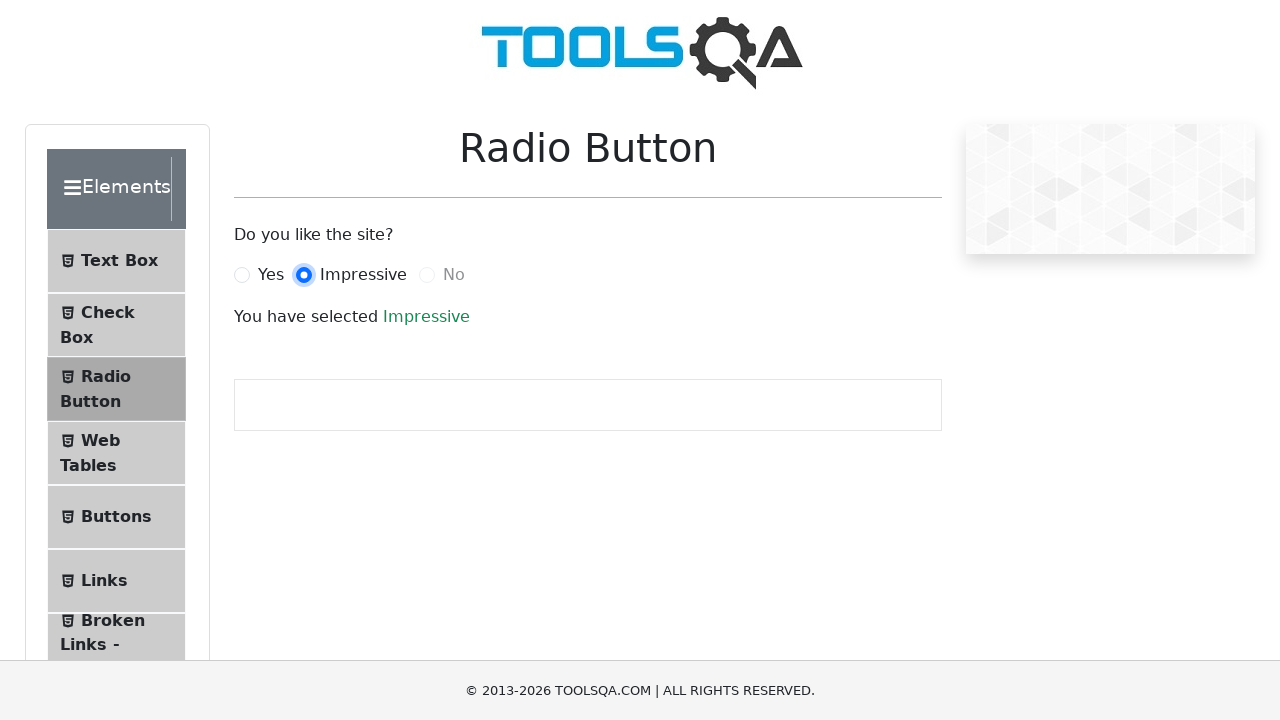